Tests browser window handling by opening a new window, switching to it, and verifying the content in the new window

Starting URL: https://demoqa.com/browser-windows

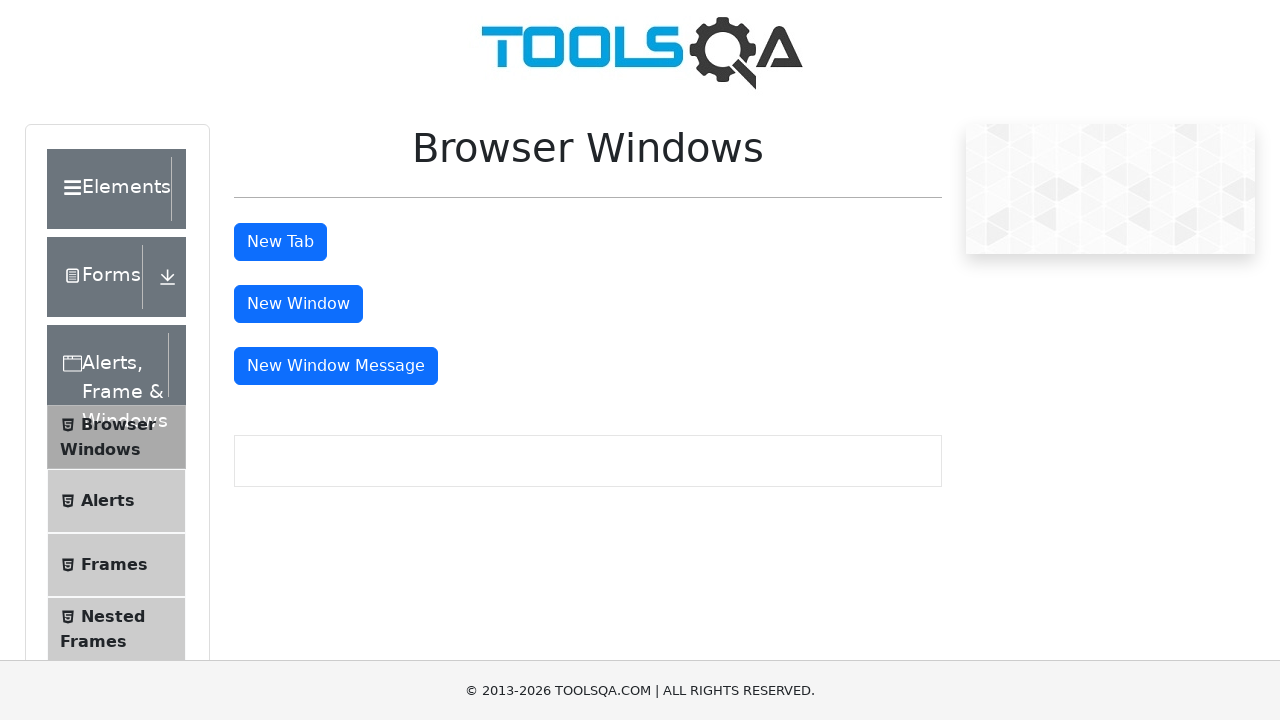

Clicked button to open new browser window at (298, 304) on button#windowButton
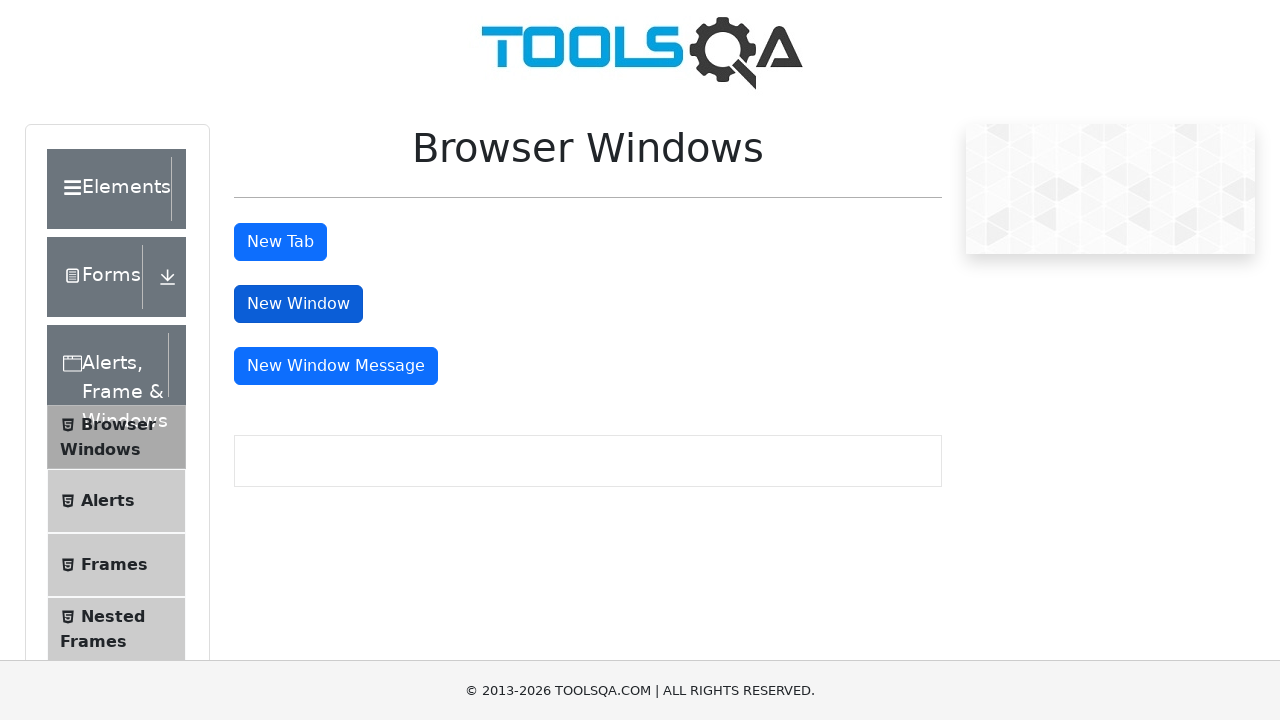

New window opened and captured
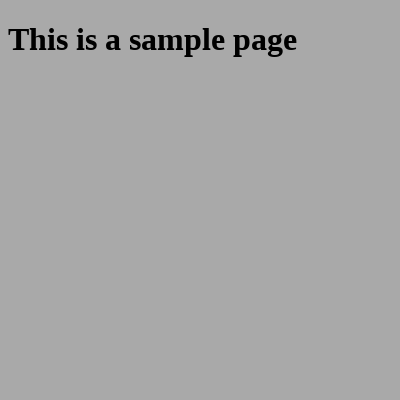

New window page loaded completely
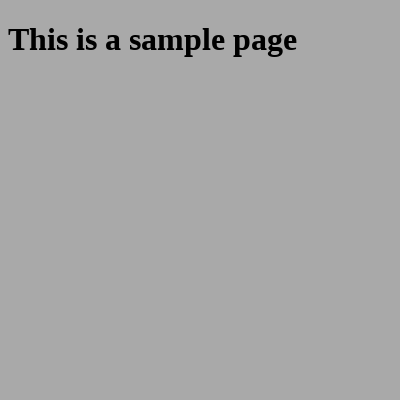

Retrieved heading text: 'This is a sample page'
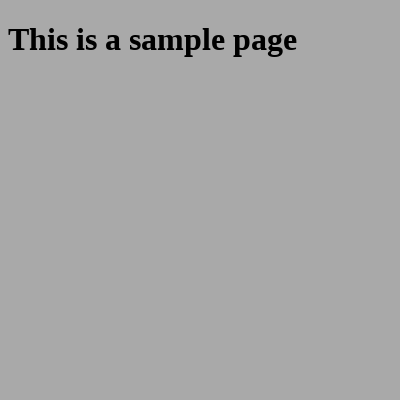

Verified heading text matches expected value 'This is a sample page'
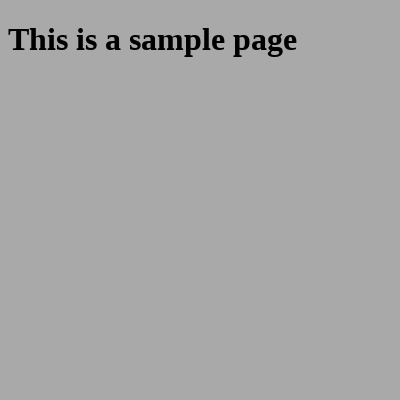

Closed the new browser window
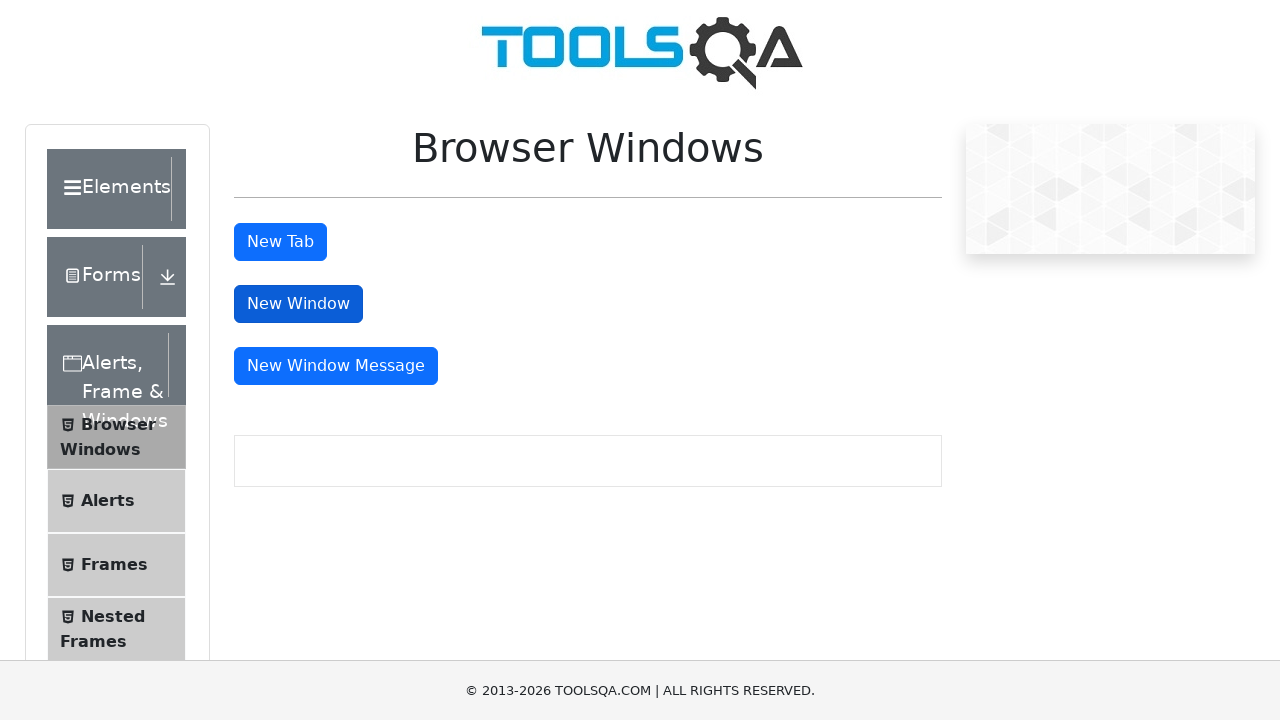

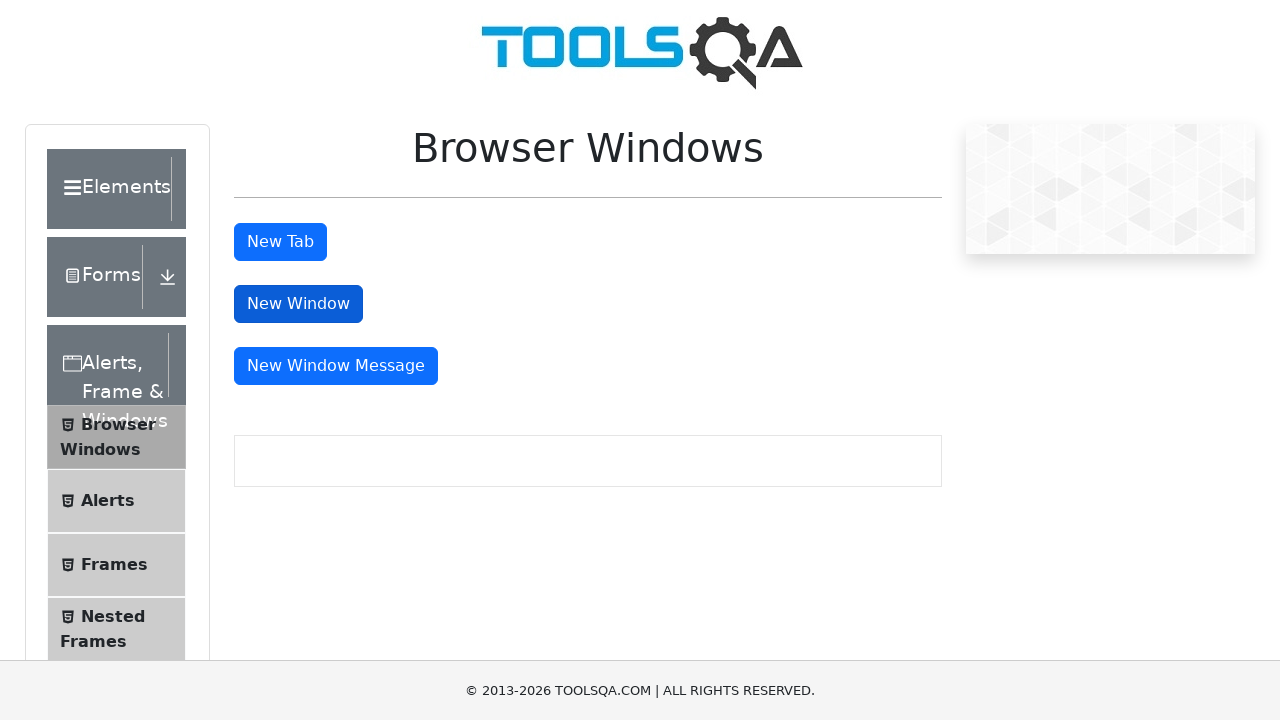